Tests vertical scrolling functionality by scrolling down 500 pixels on a practice page and then scrolling back up 500 pixels.

Starting URL: https://www.letskodeit.com/practice

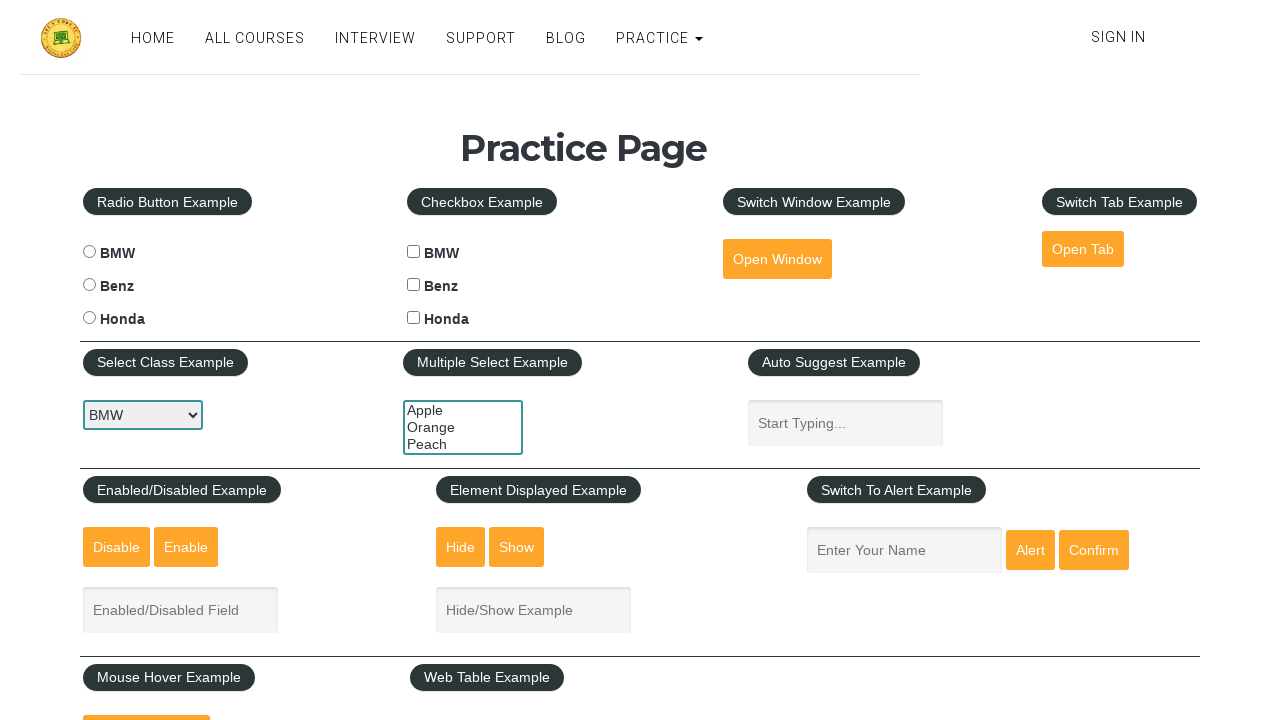

Scrolled down 500 pixels vertically on the practice page
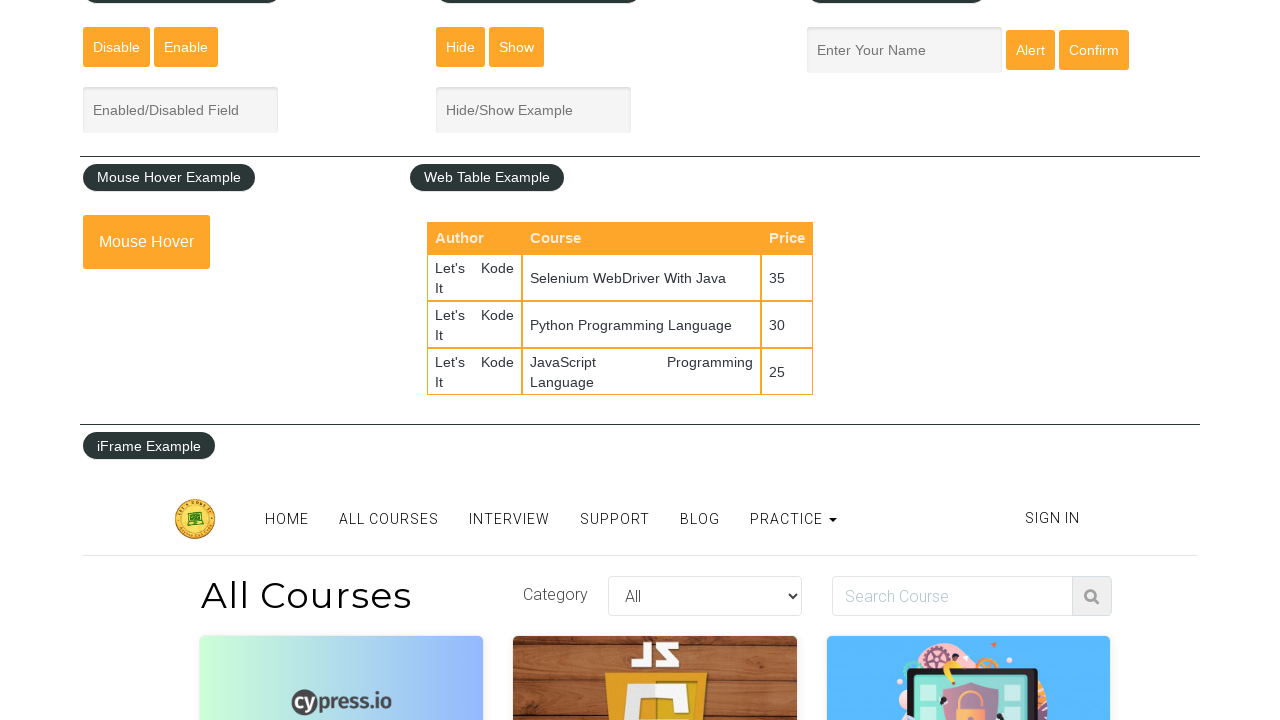

Waited 3 seconds to observe the scroll down
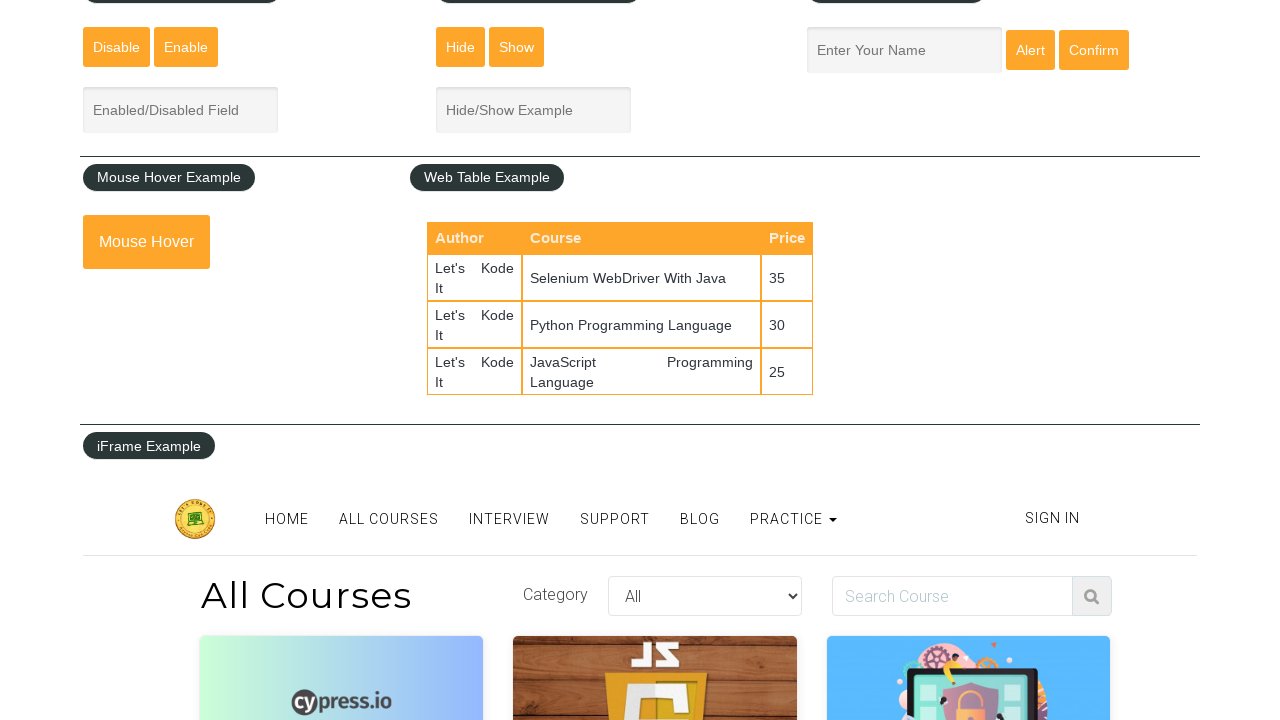

Scrolled back up 500 pixels vertically
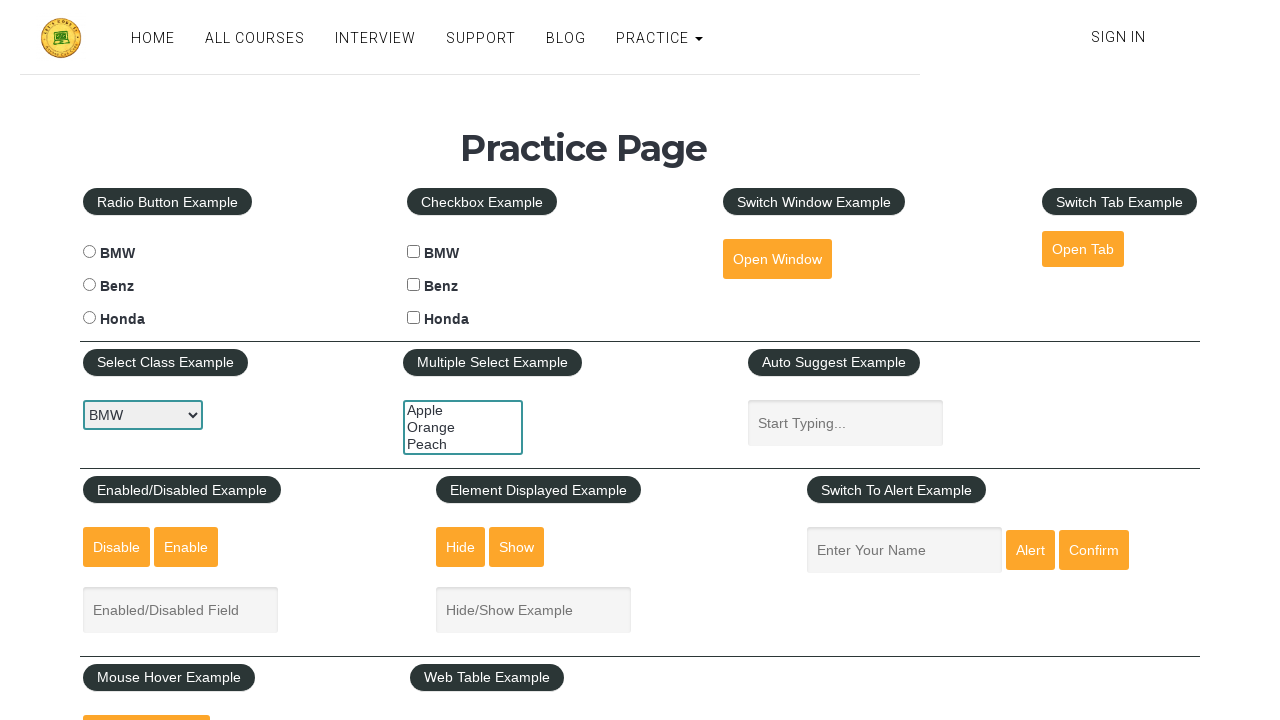

Waited 3 seconds to observe the scroll up
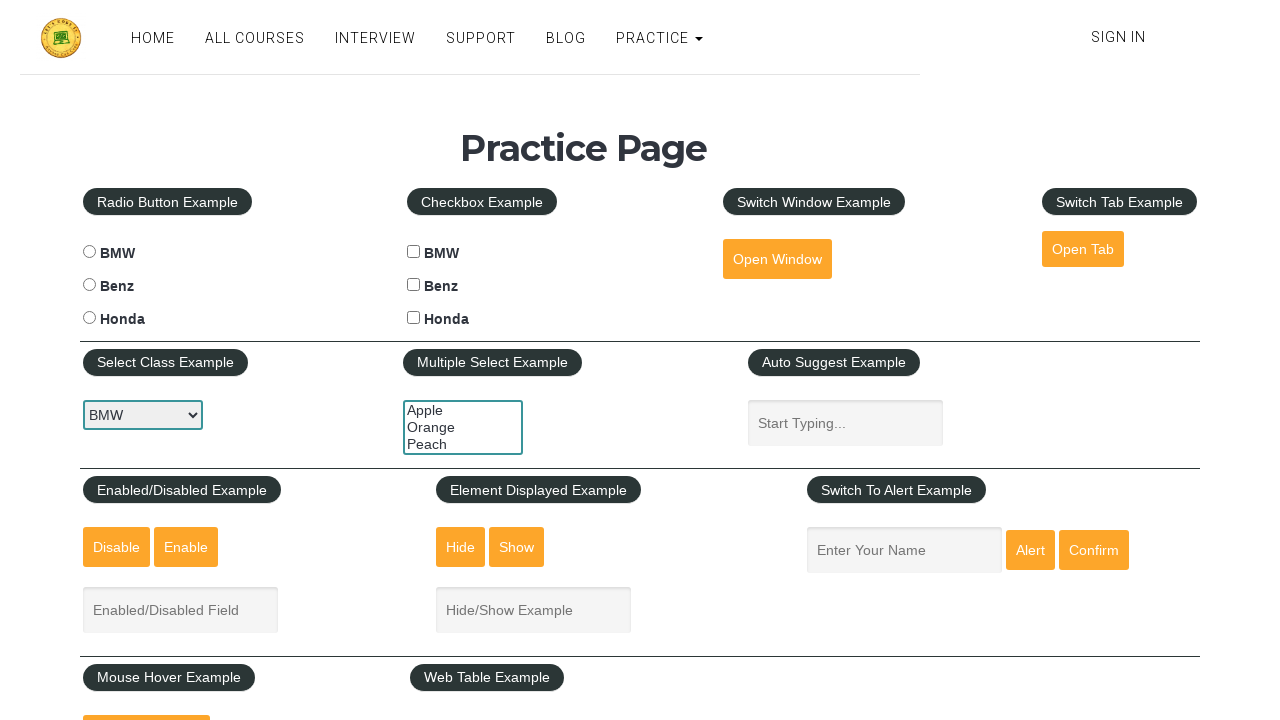

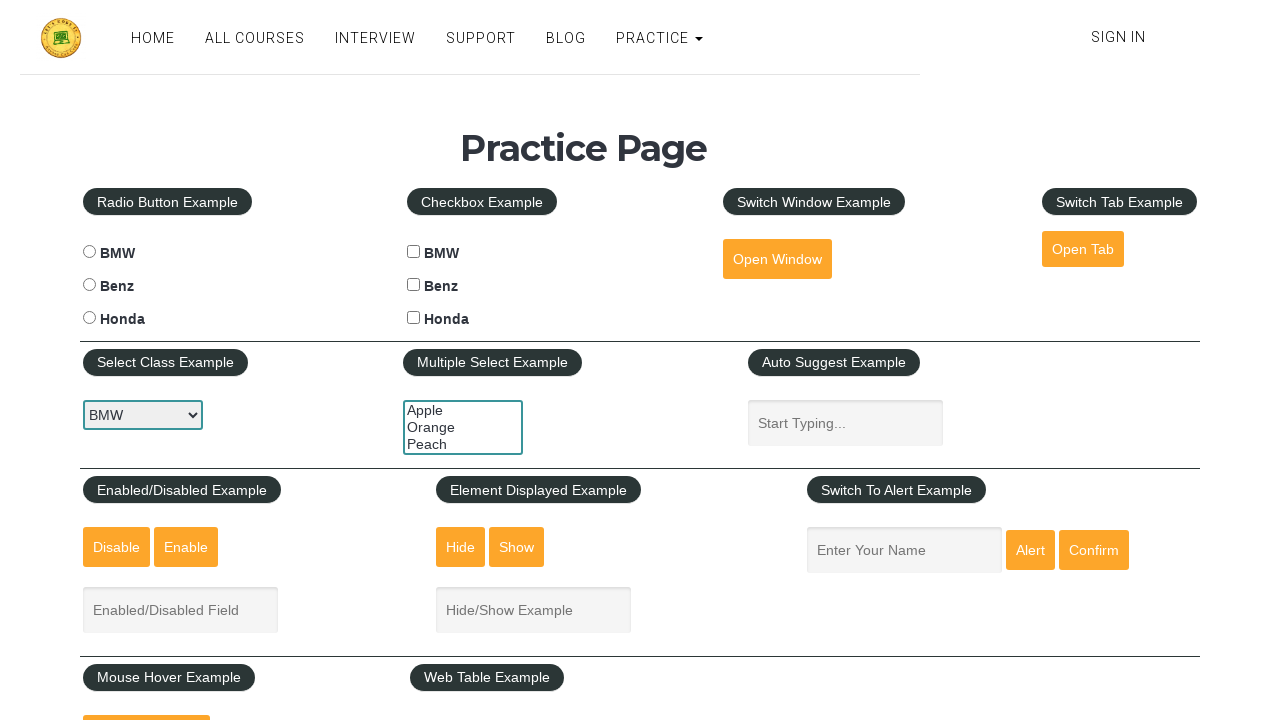